Tests filtering to display only completed items

Starting URL: https://demo.playwright.dev/todomvc

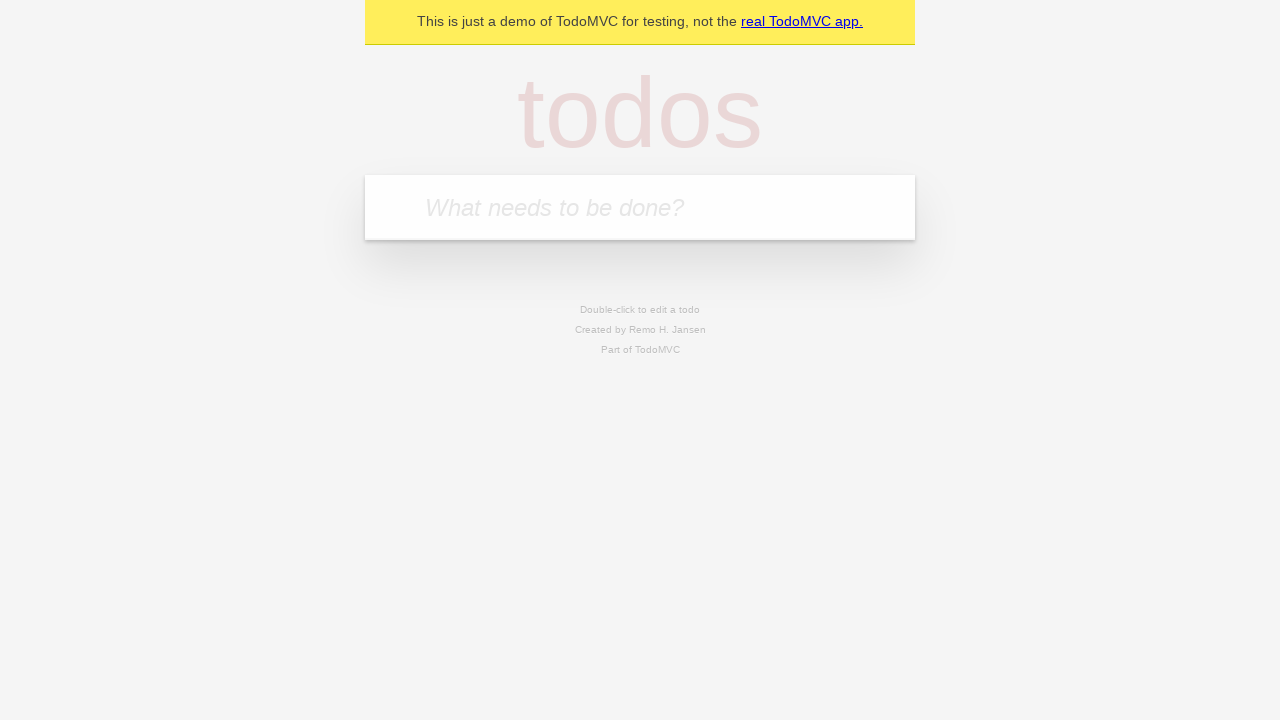

Filled todo input with 'buy some cheese' on internal:attr=[placeholder="What needs to be done?"i]
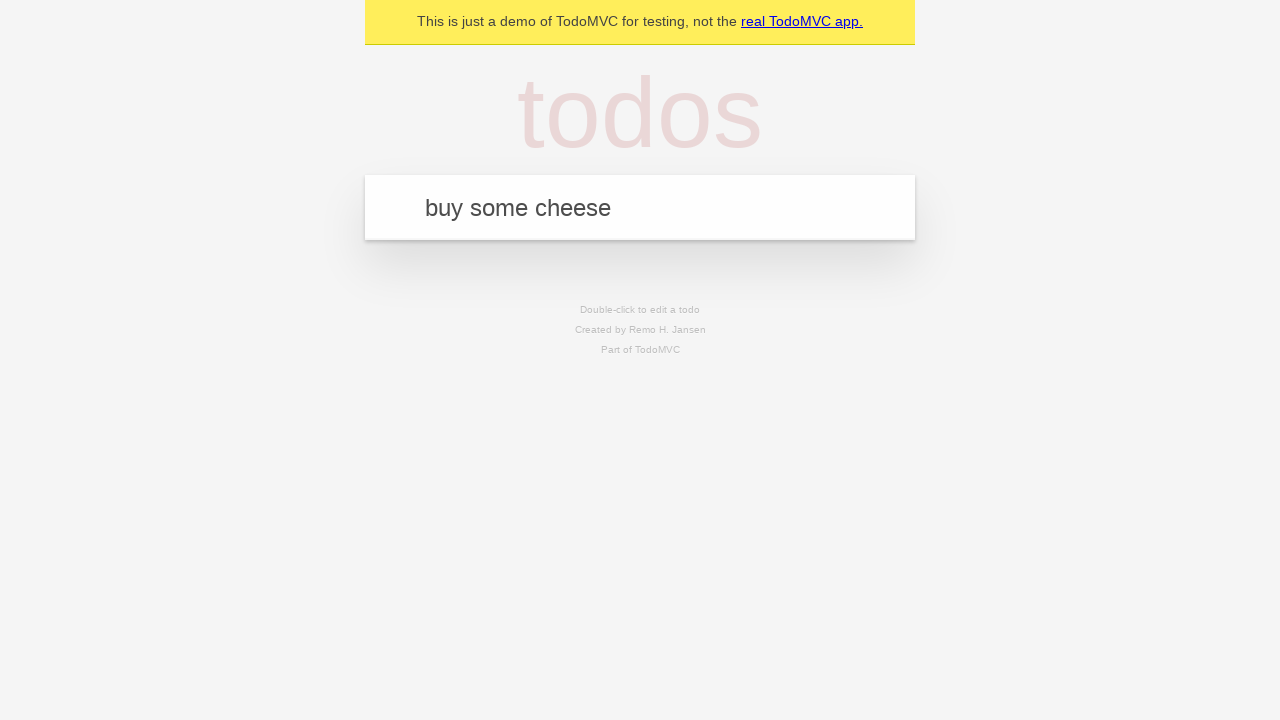

Pressed Enter to create todo 'buy some cheese' on internal:attr=[placeholder="What needs to be done?"i]
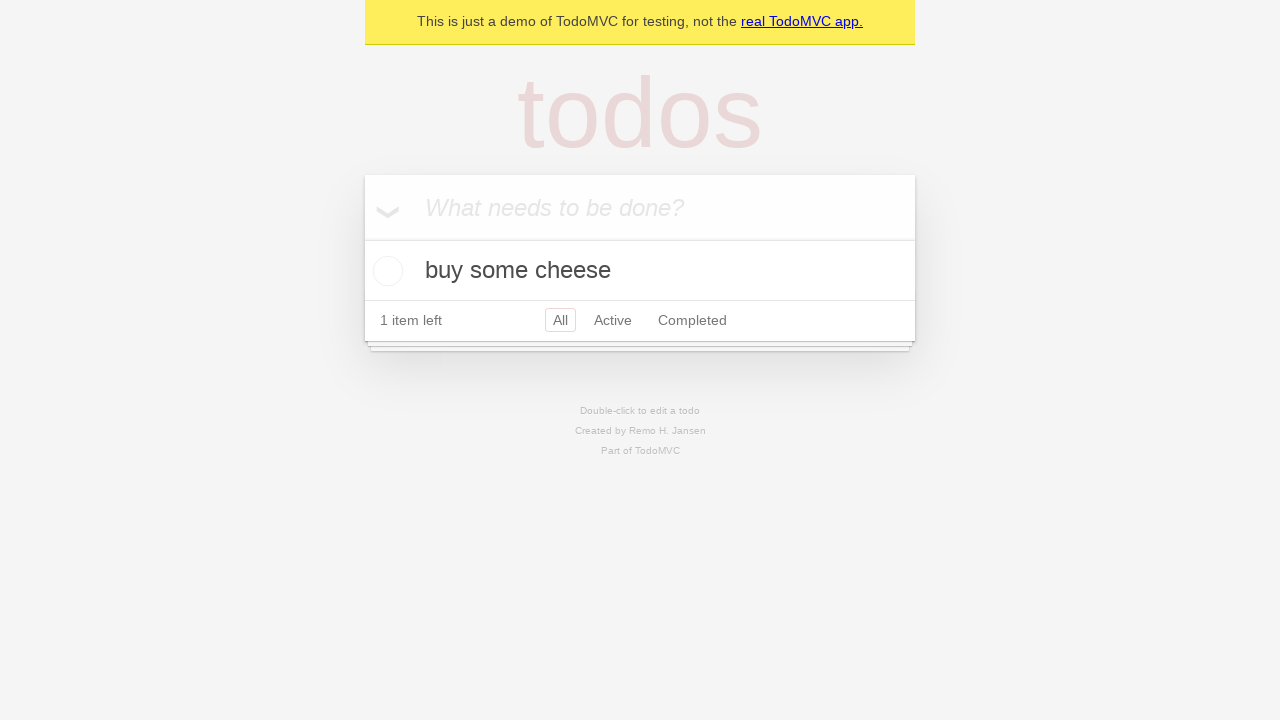

Filled todo input with 'feed the cat' on internal:attr=[placeholder="What needs to be done?"i]
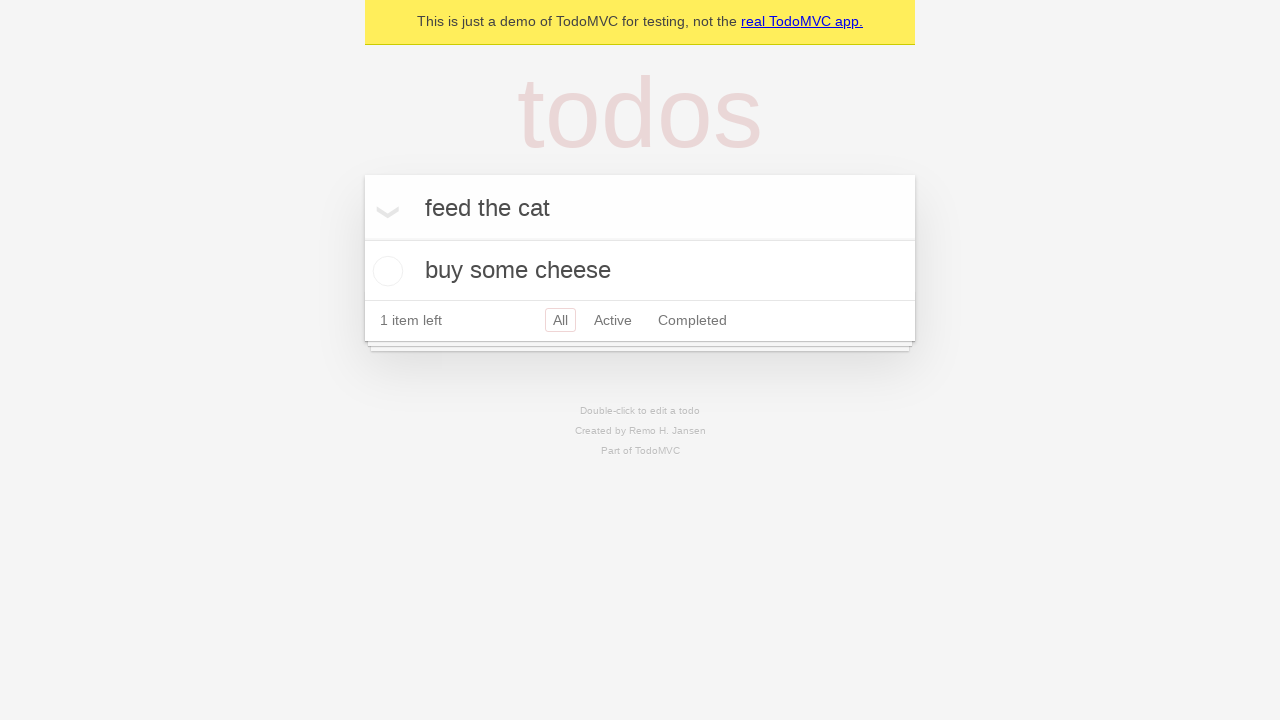

Pressed Enter to create todo 'feed the cat' on internal:attr=[placeholder="What needs to be done?"i]
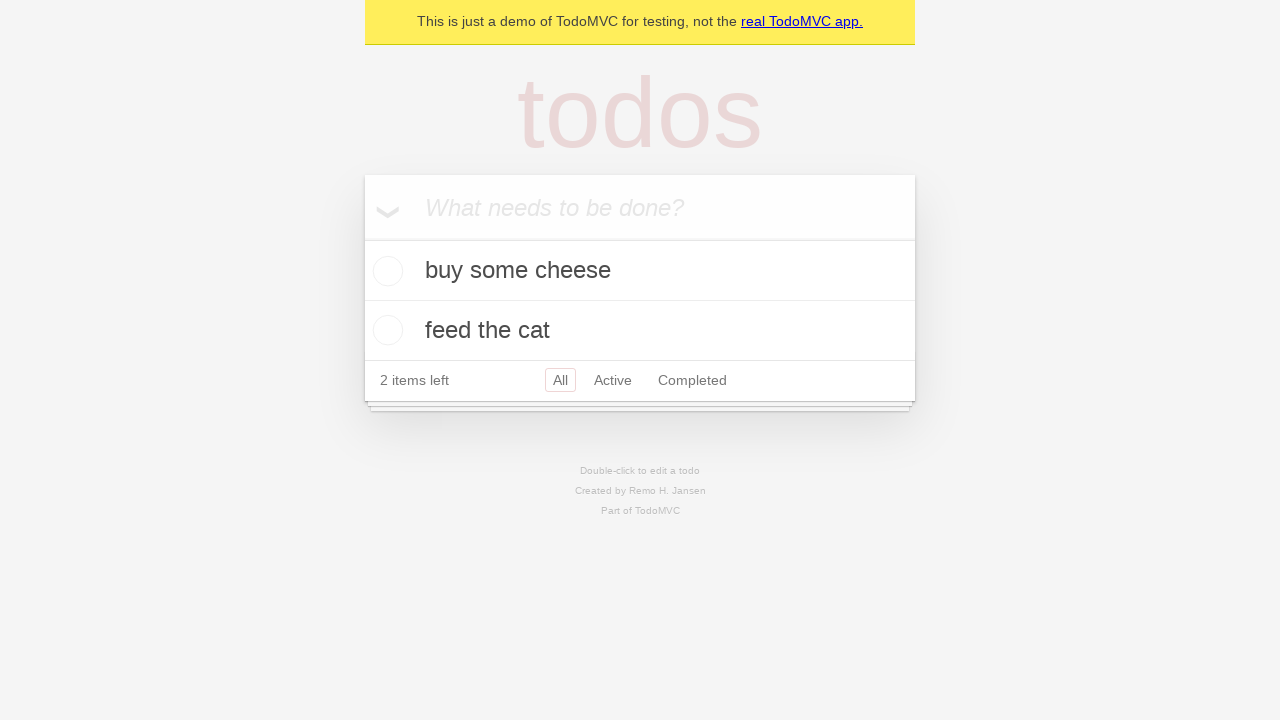

Filled todo input with 'book a doctors appointment' on internal:attr=[placeholder="What needs to be done?"i]
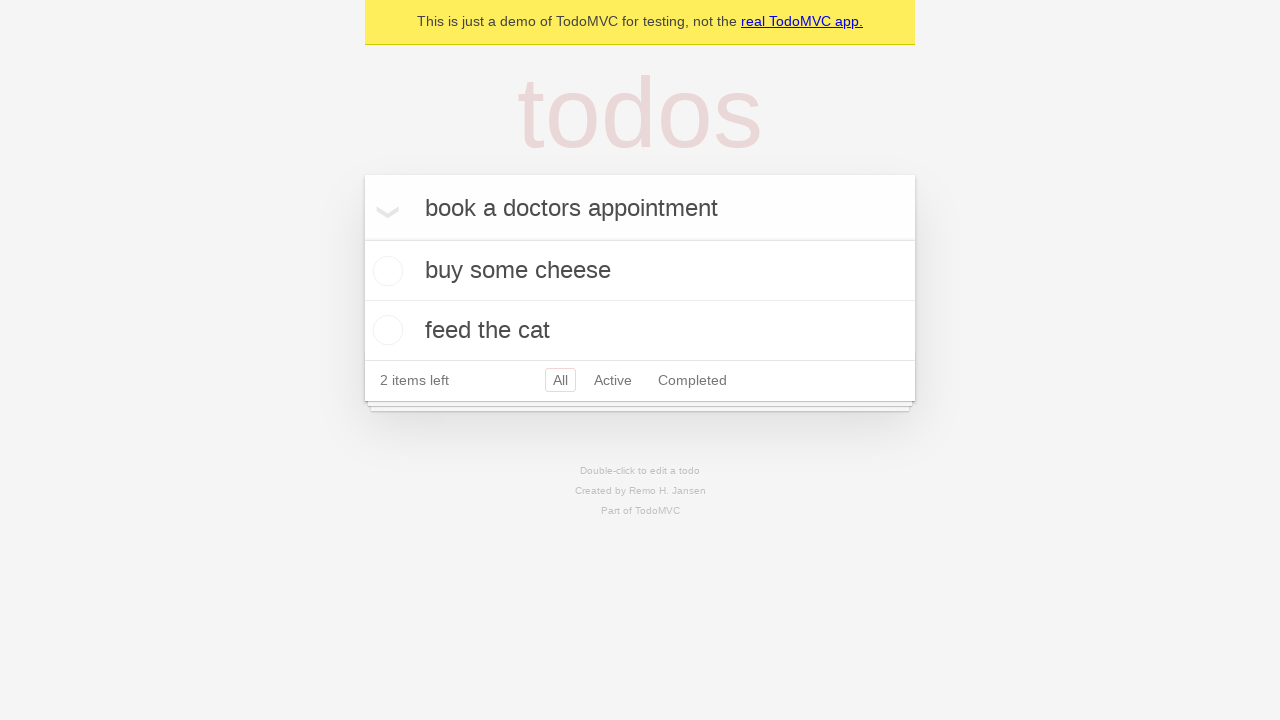

Pressed Enter to create todo 'book a doctors appointment' on internal:attr=[placeholder="What needs to be done?"i]
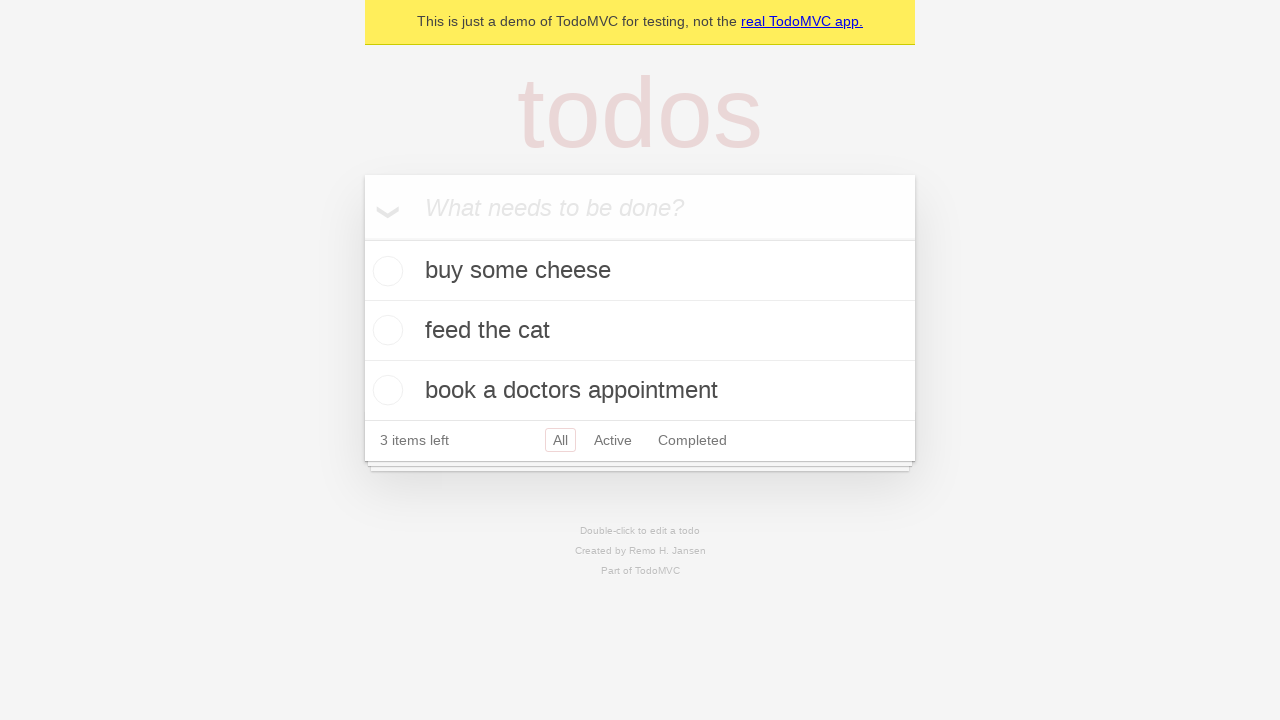

Waited for third todo item to be created
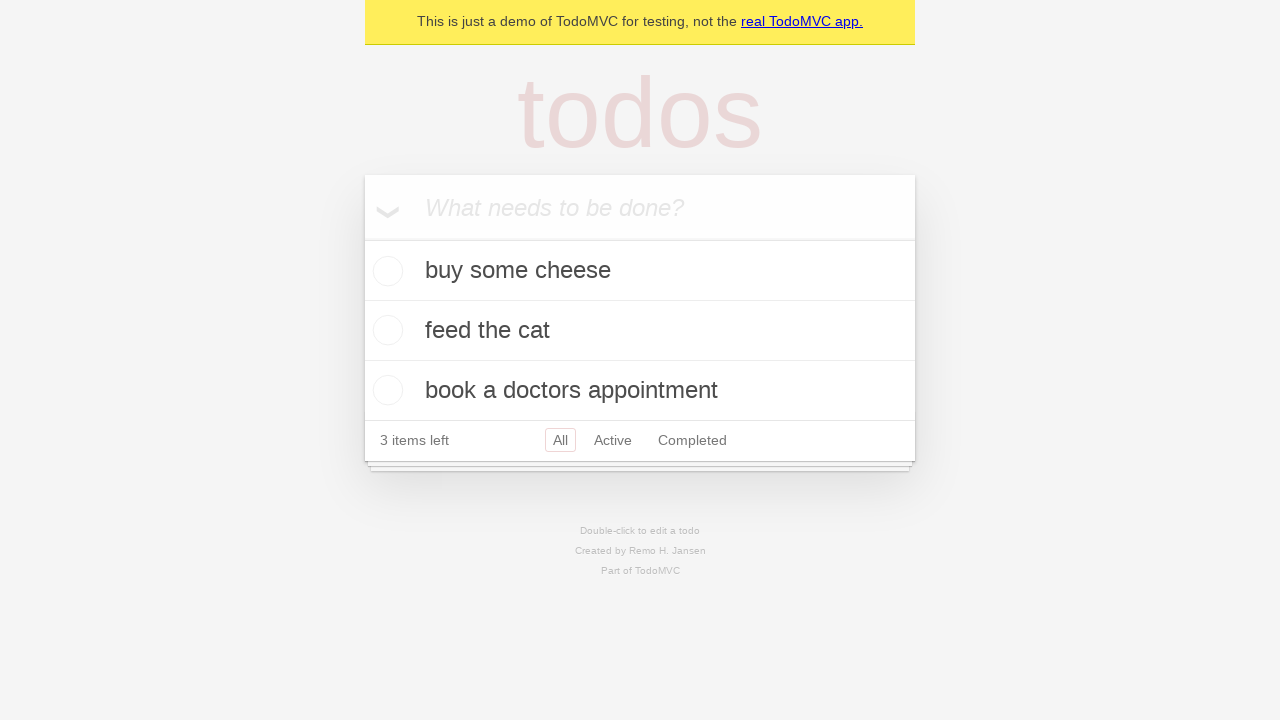

Checked the second todo item as completed at (385, 330) on [data-testid='todo-item'] >> nth=1 >> internal:role=checkbox
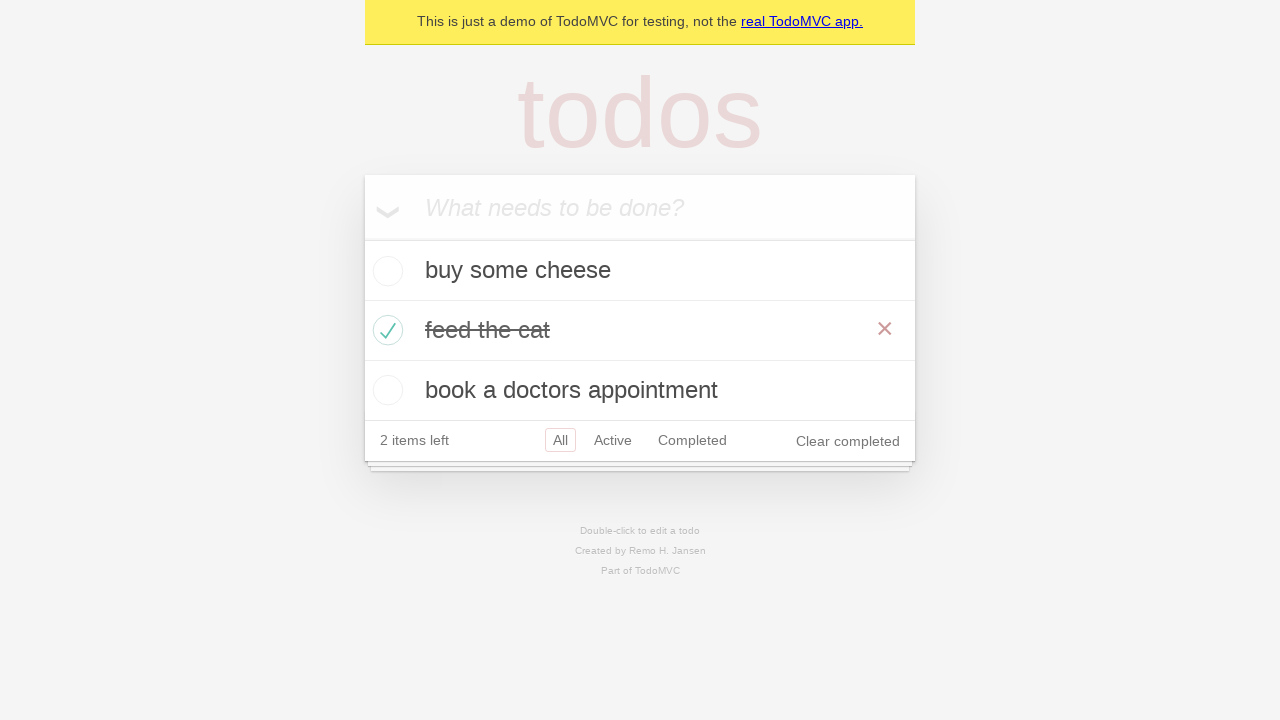

Clicked Completed filter to display only completed items at (692, 440) on internal:role=link[name="Completed"i]
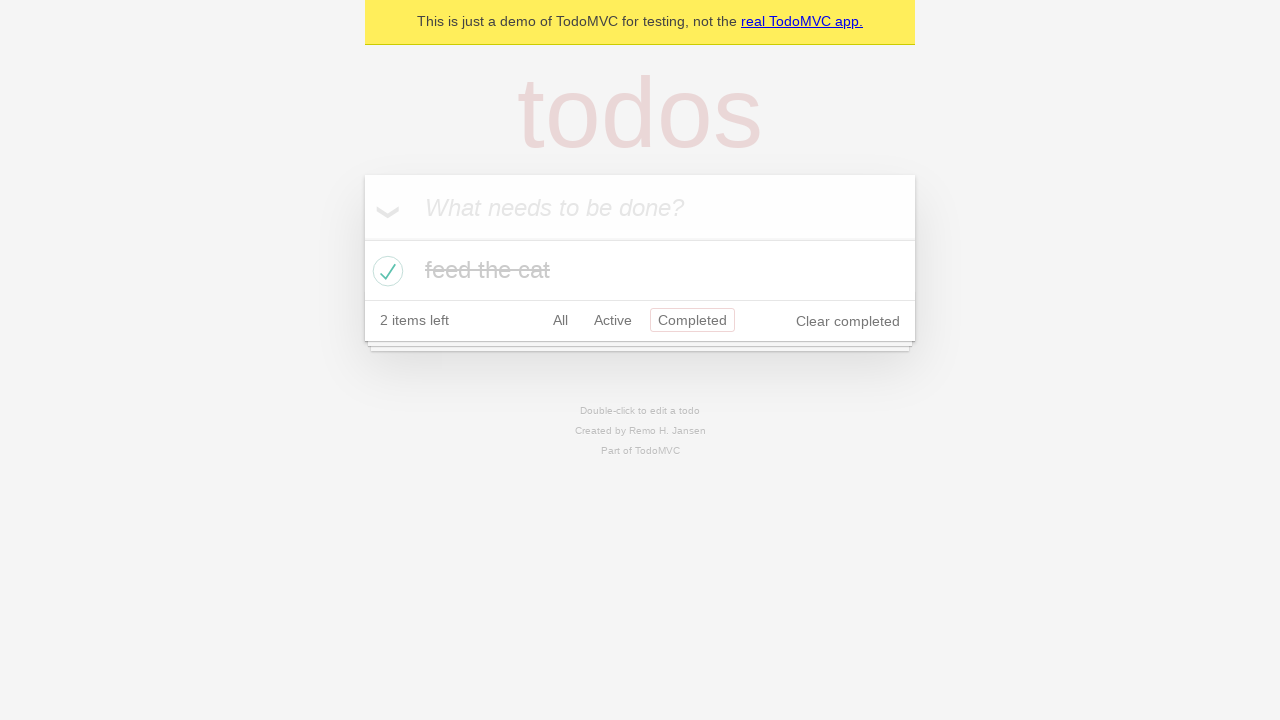

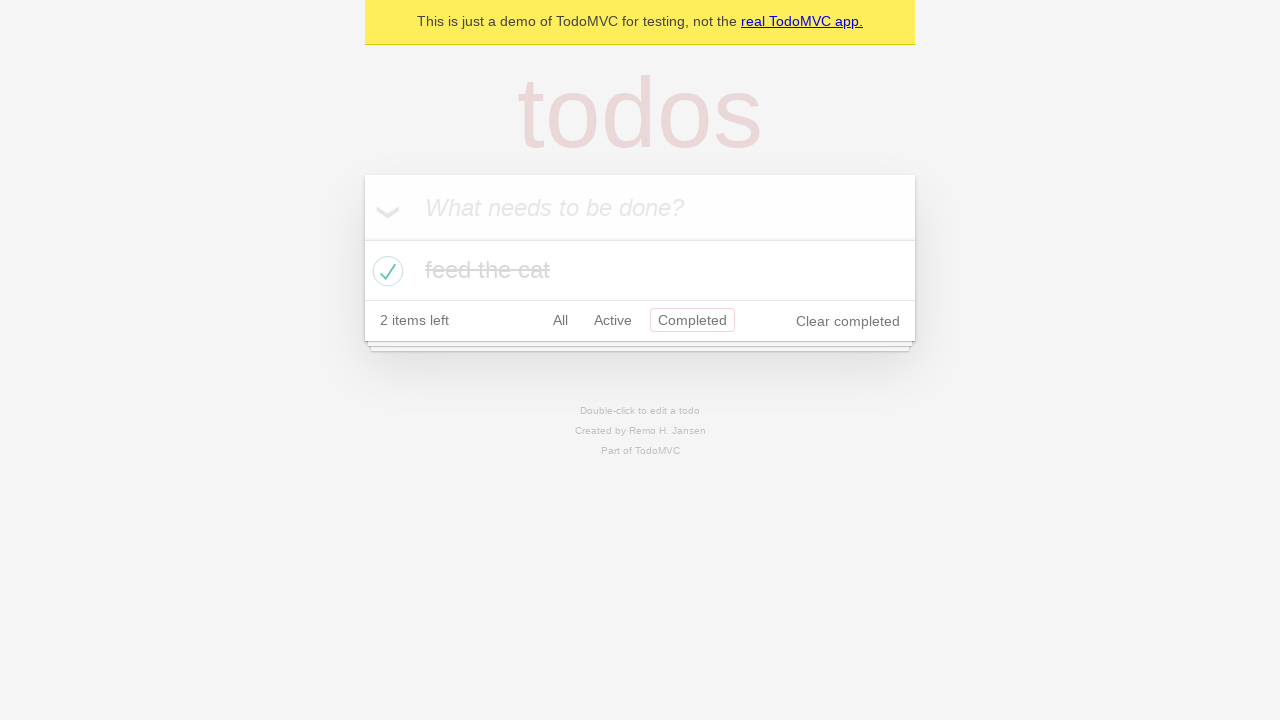